Tests that clear completed button is hidden when no items are completed

Starting URL: https://demo.playwright.dev/todomvc

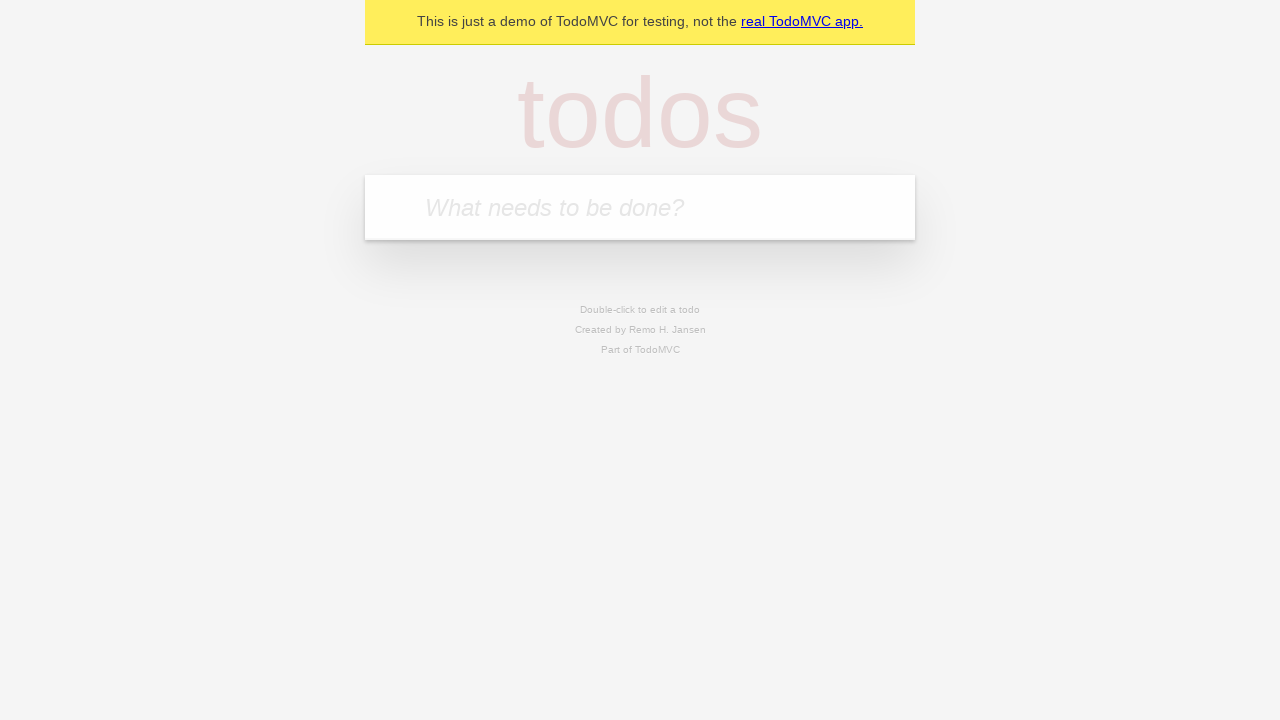

Filled new todo input with 'buy some cheese' on .new-todo
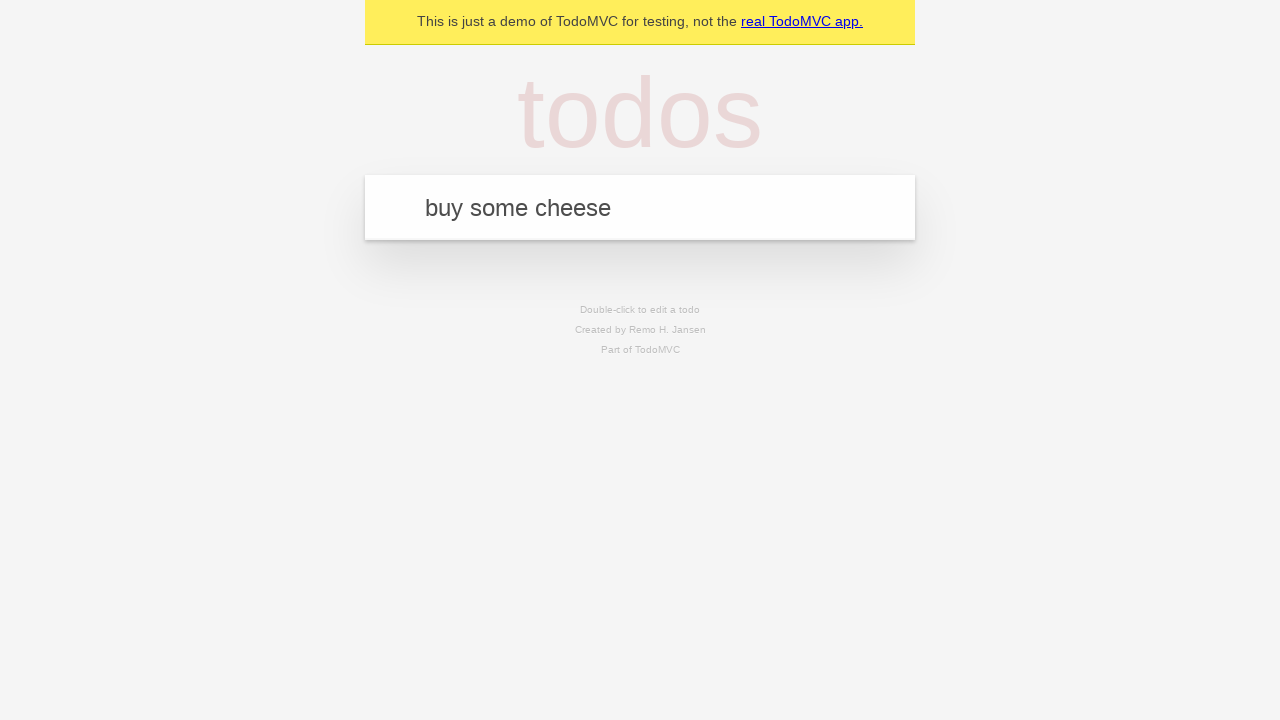

Pressed Enter to add first todo item on .new-todo
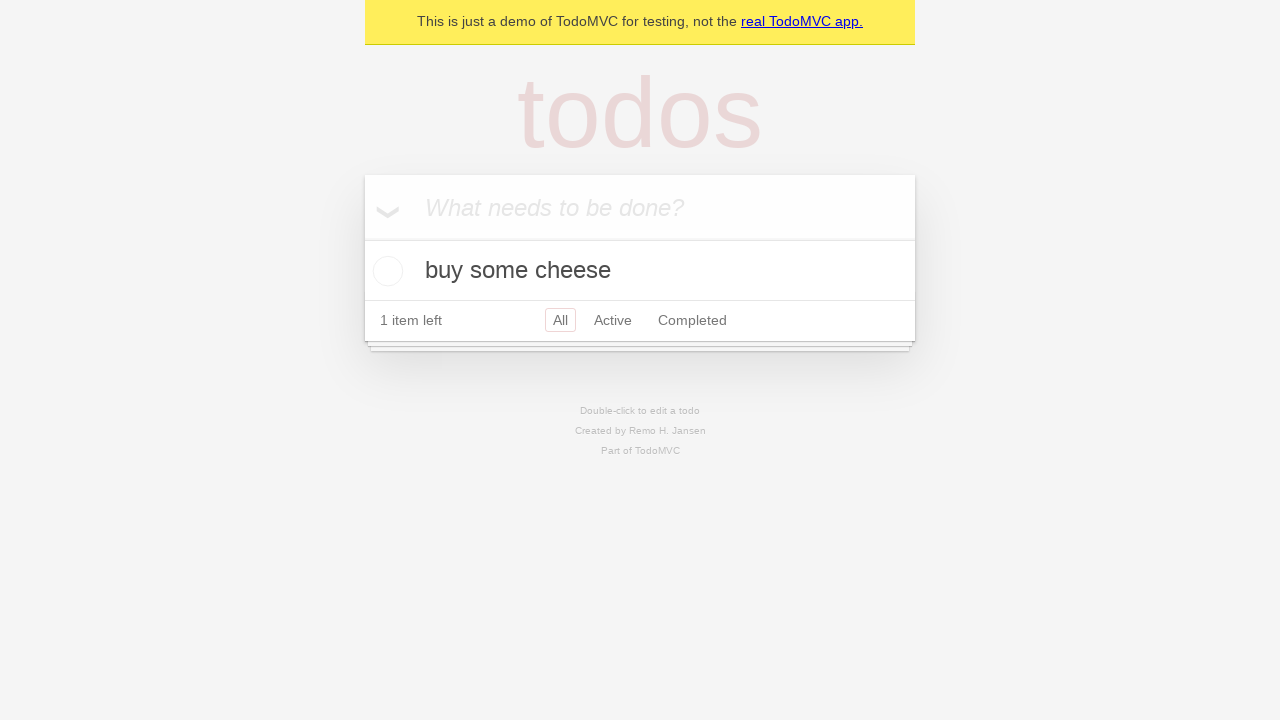

Filled new todo input with 'feed the cat' on .new-todo
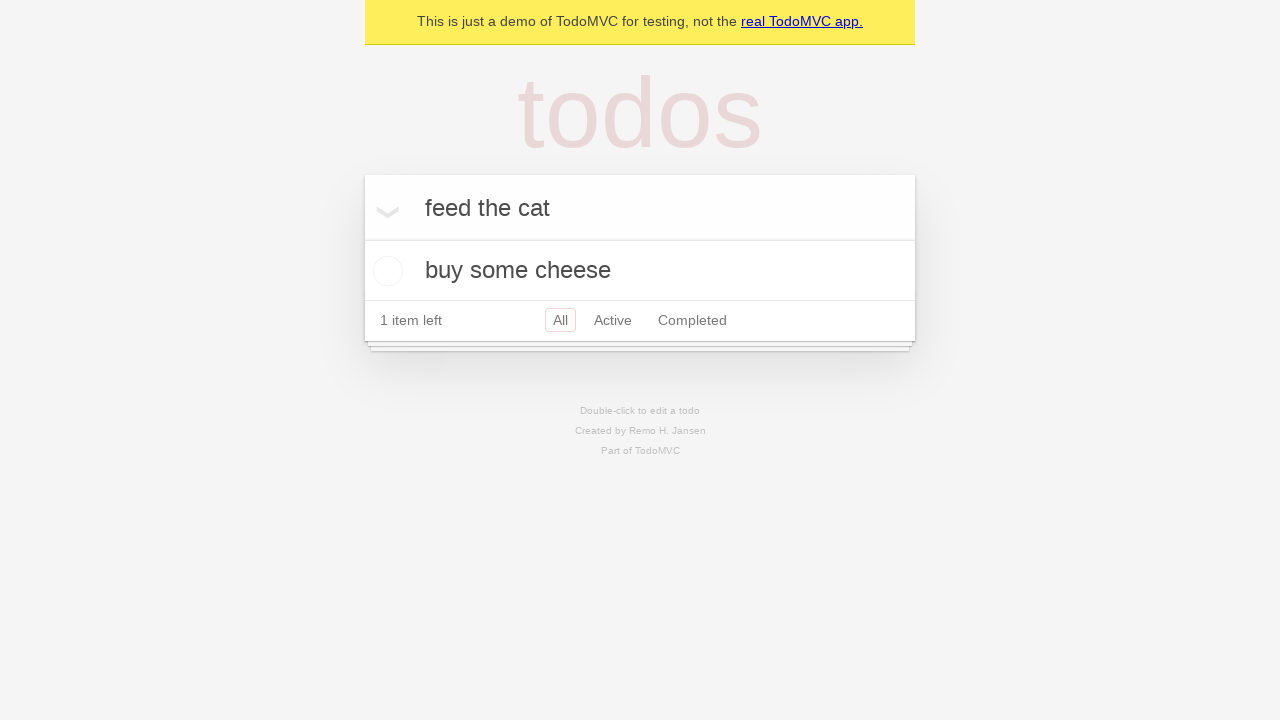

Pressed Enter to add second todo item on .new-todo
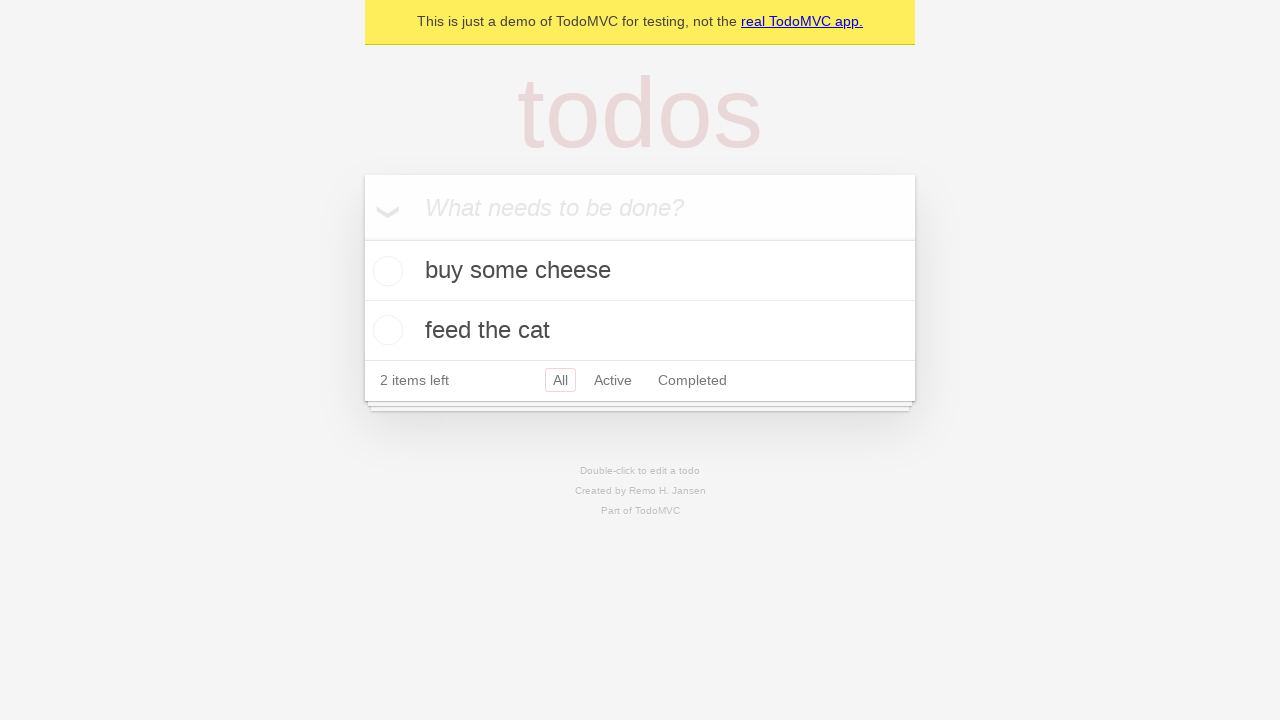

Filled new todo input with 'book a doctors appointment' on .new-todo
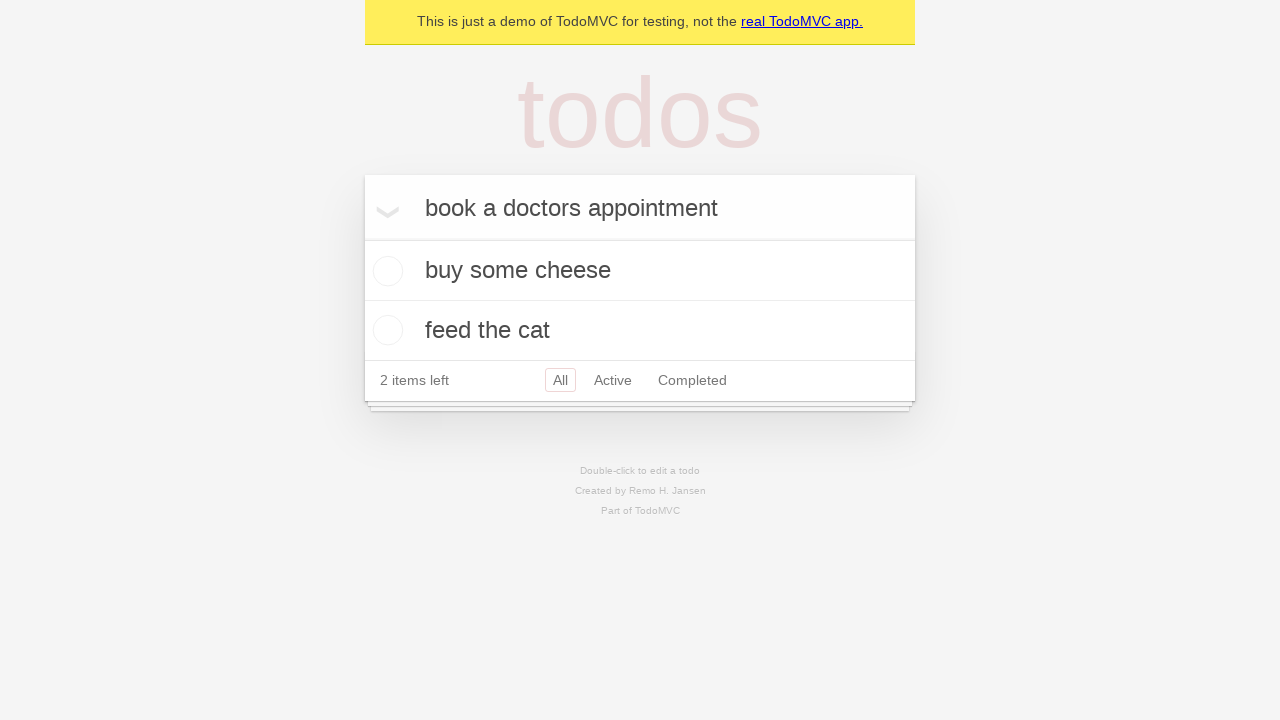

Pressed Enter to add third todo item on .new-todo
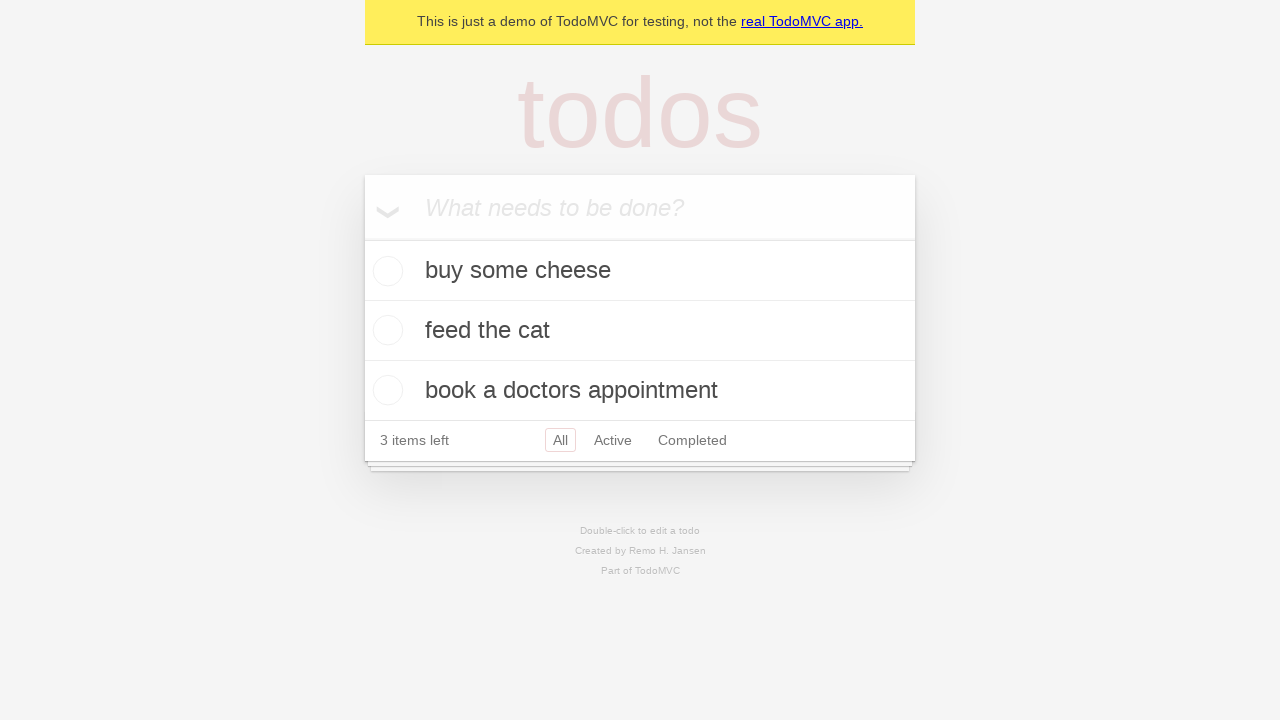

Checked first todo item as completed at (385, 271) on .todo-list li .toggle >> nth=0
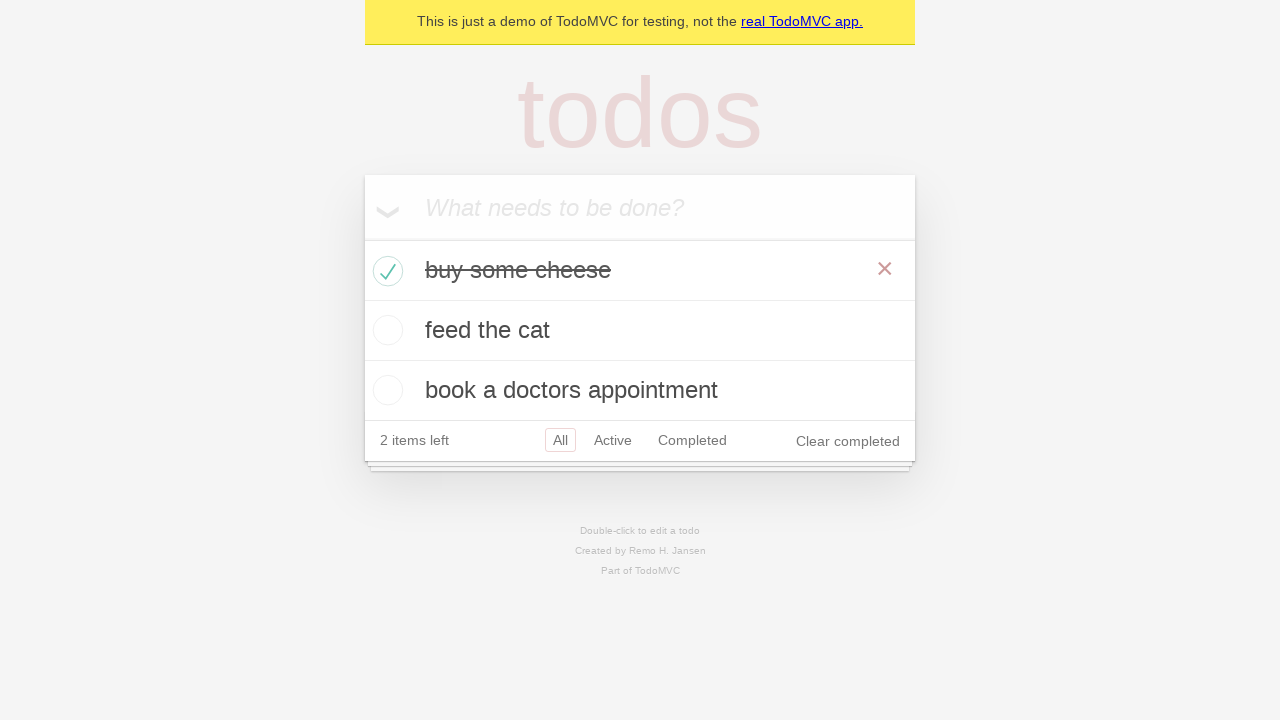

Clicked clear completed button to remove completed item at (848, 441) on .clear-completed
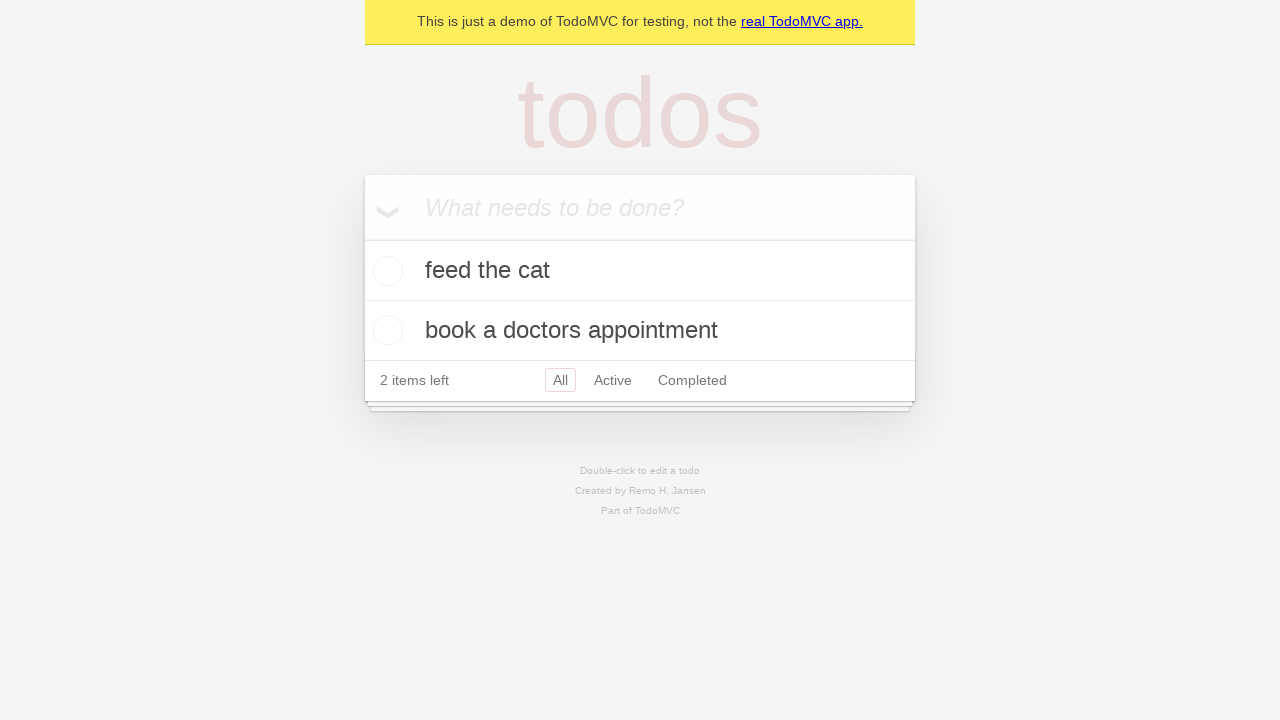

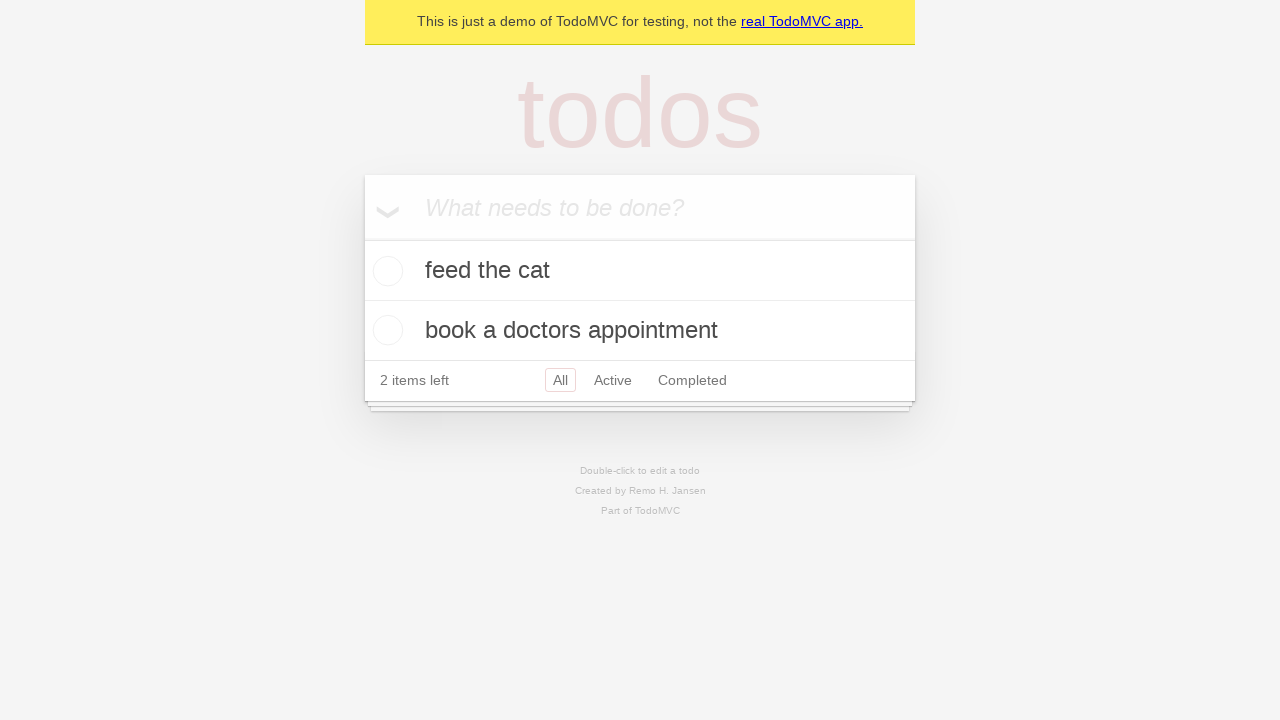